Opens a new window and verifies the title of the new window matches expected value

Starting URL: http://the-internet.herokuapp.com/windows

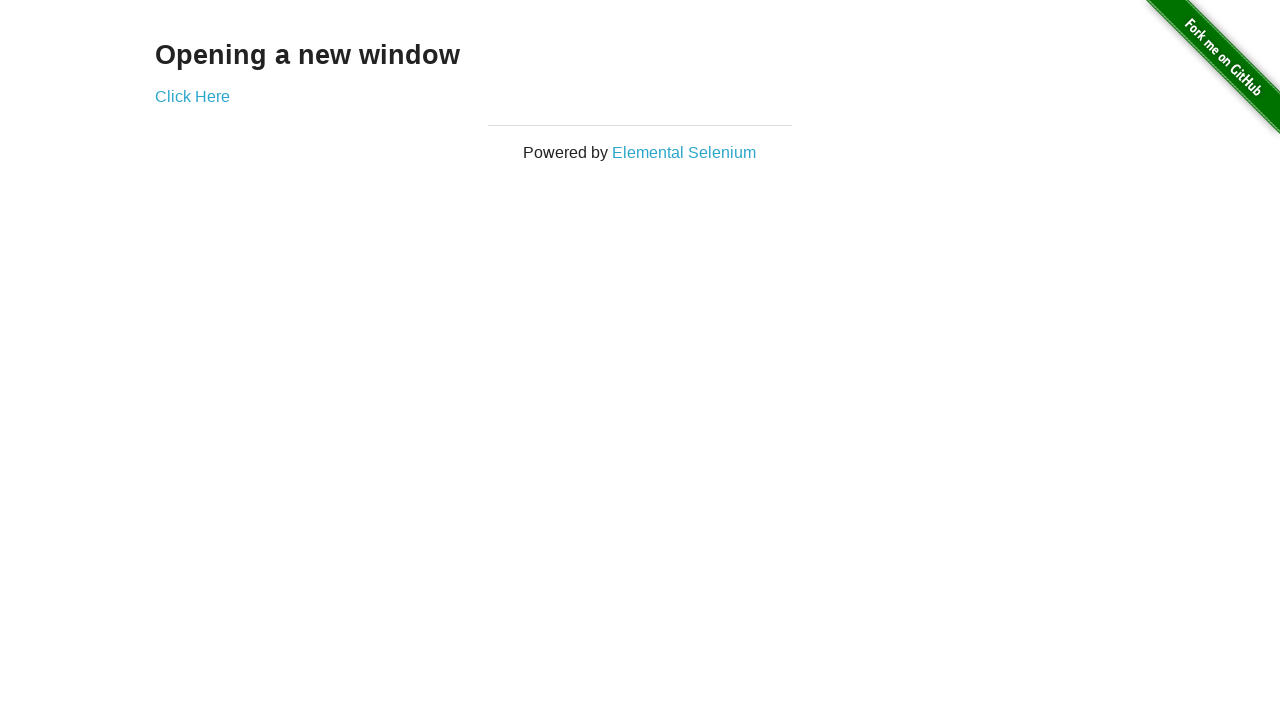

Clicked 'Click Here' link to open new window at (192, 96) on a:has-text('Click Here')
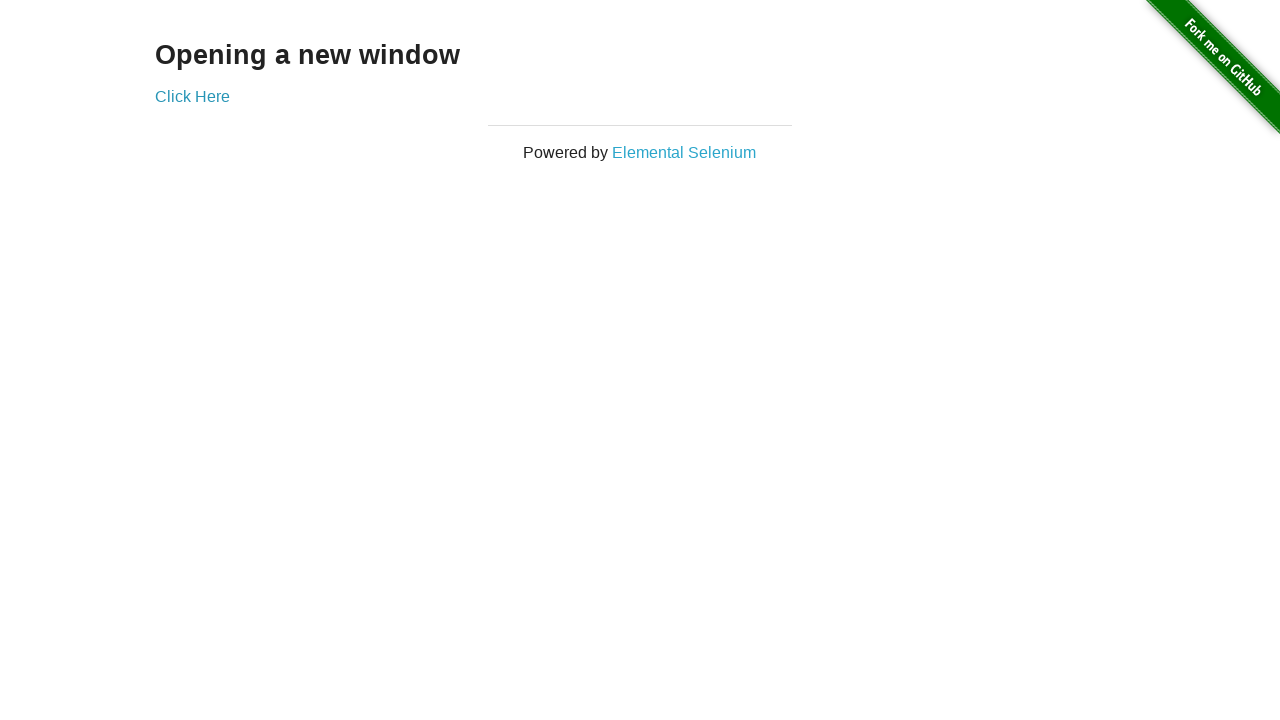

New window opened and captured
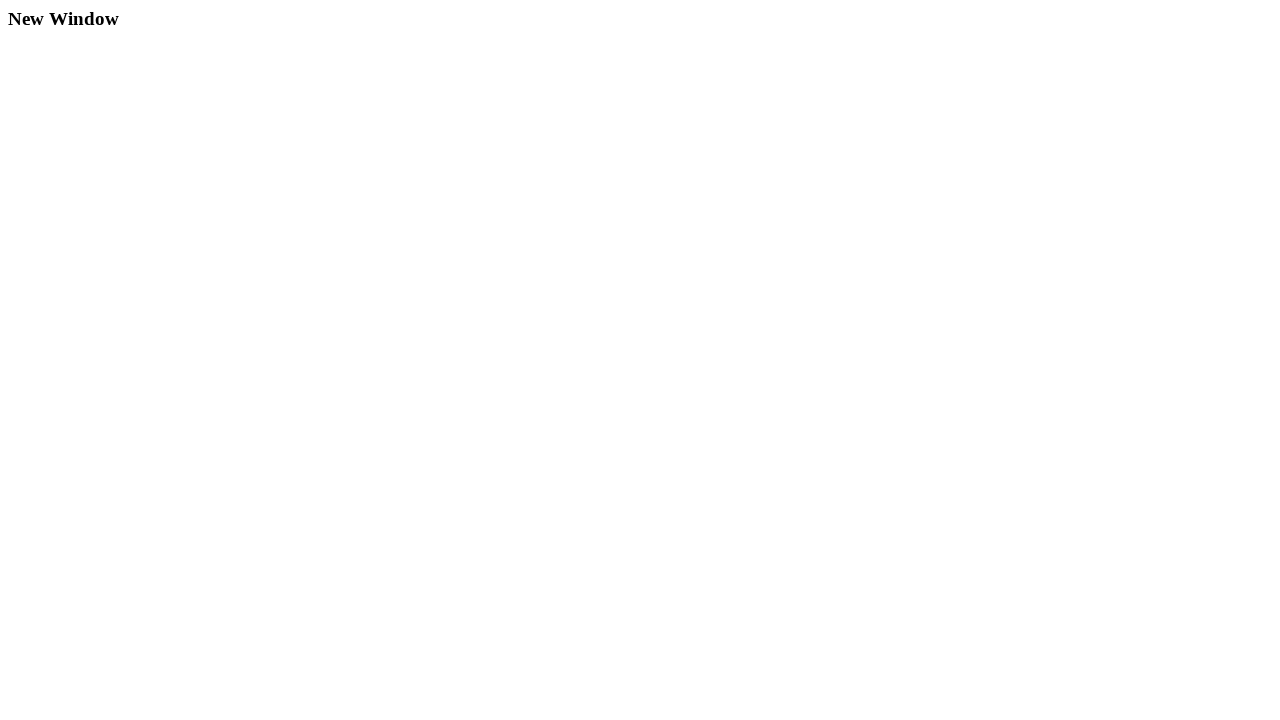

New page finished loading
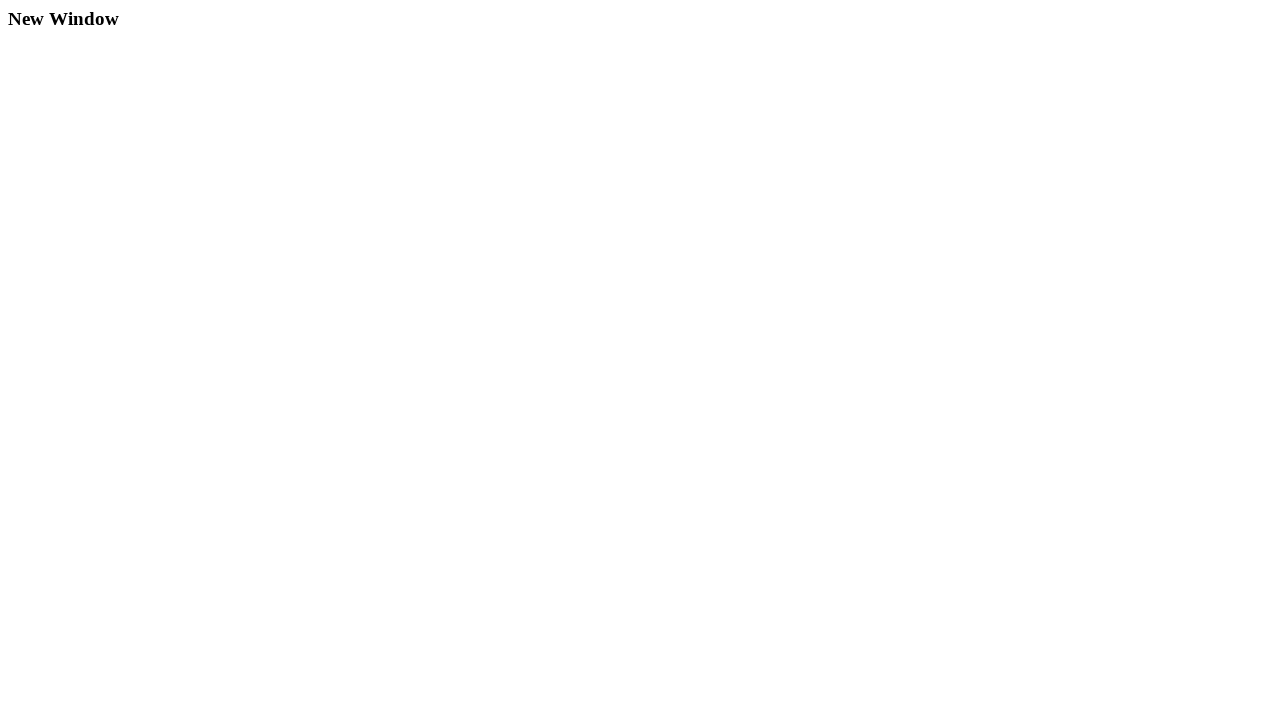

Verified new window title matches 'New Window'
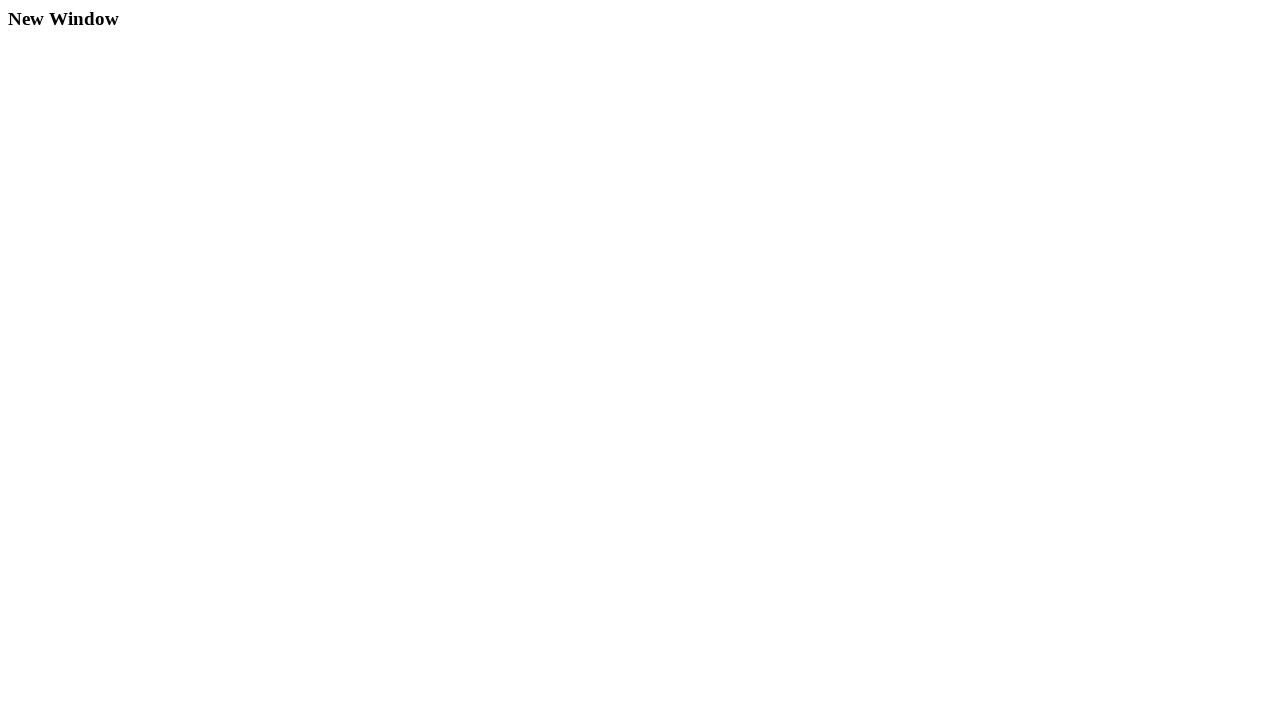

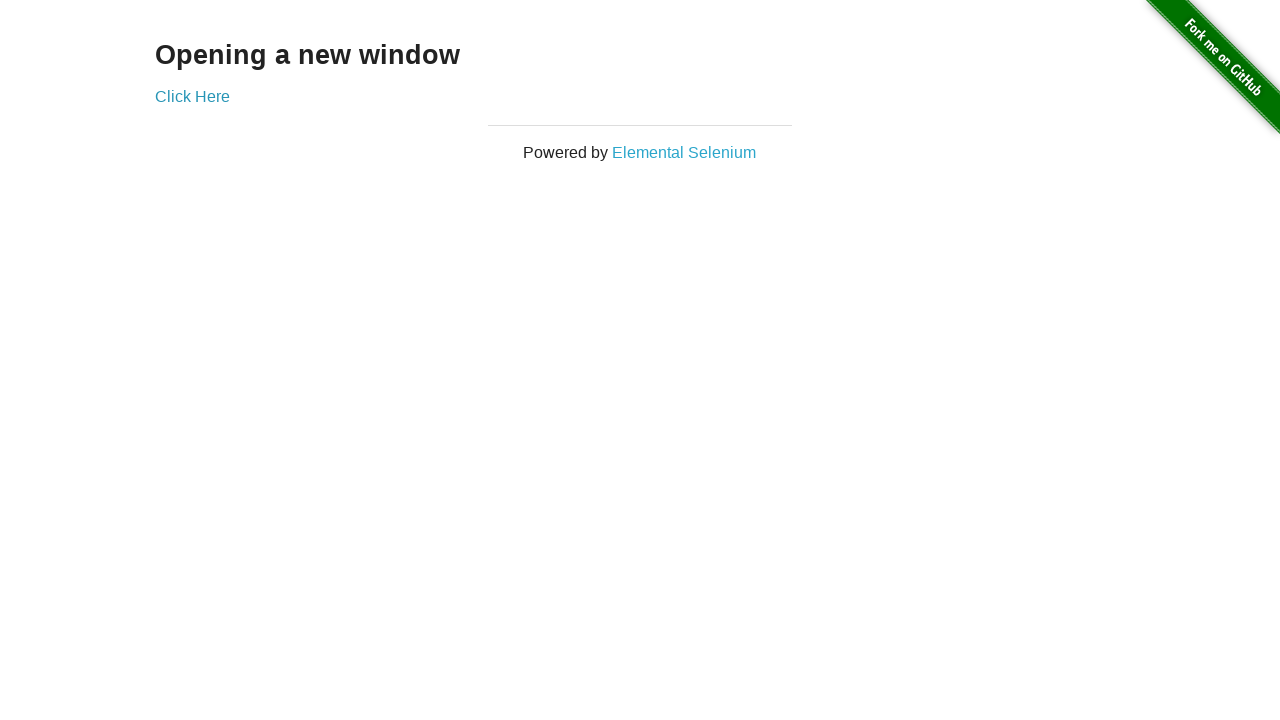